Navigates to Hepsiburada homepage to verify the page loads successfully

Starting URL: https://hepsiburada.com

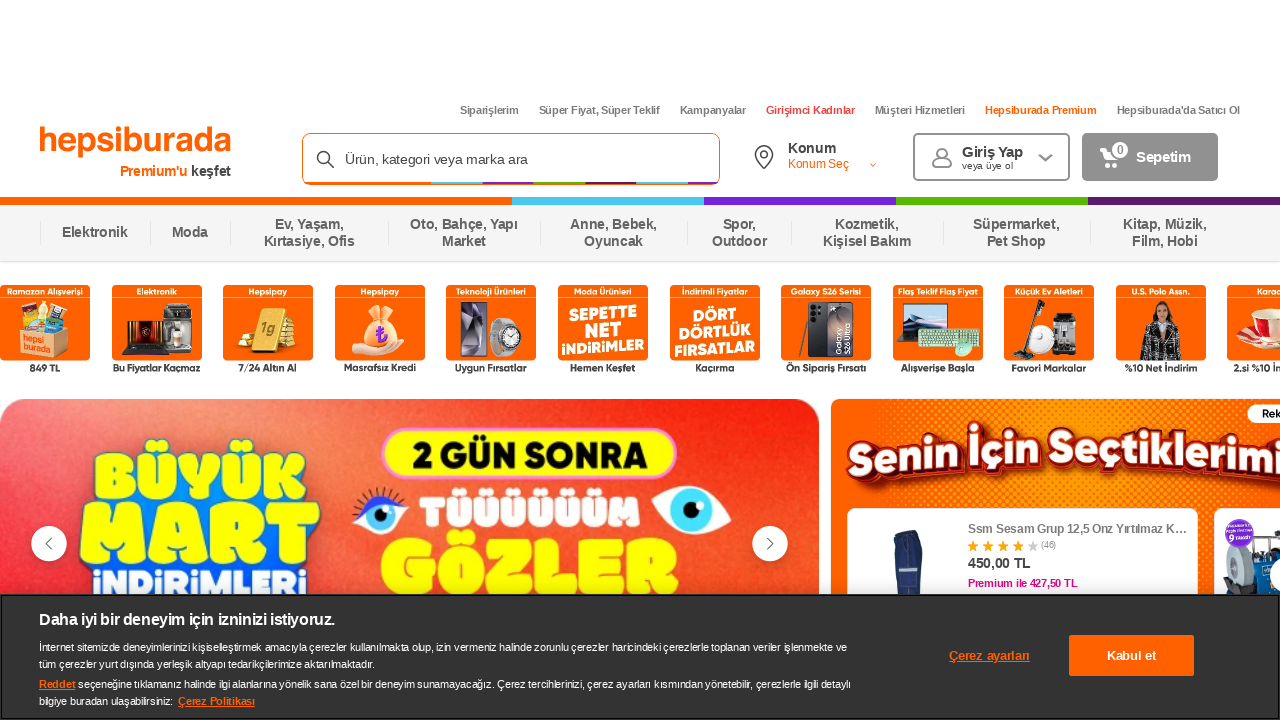

Waited for Hepsiburada homepage to load (domcontentloaded state)
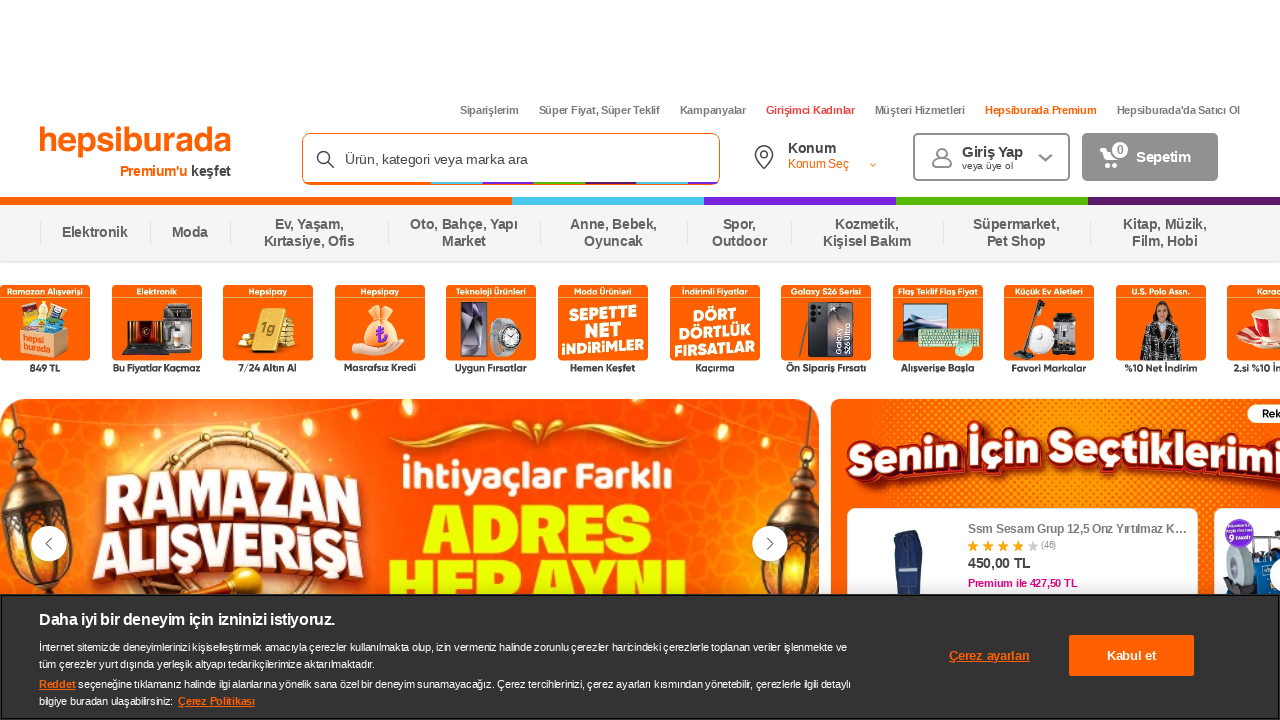

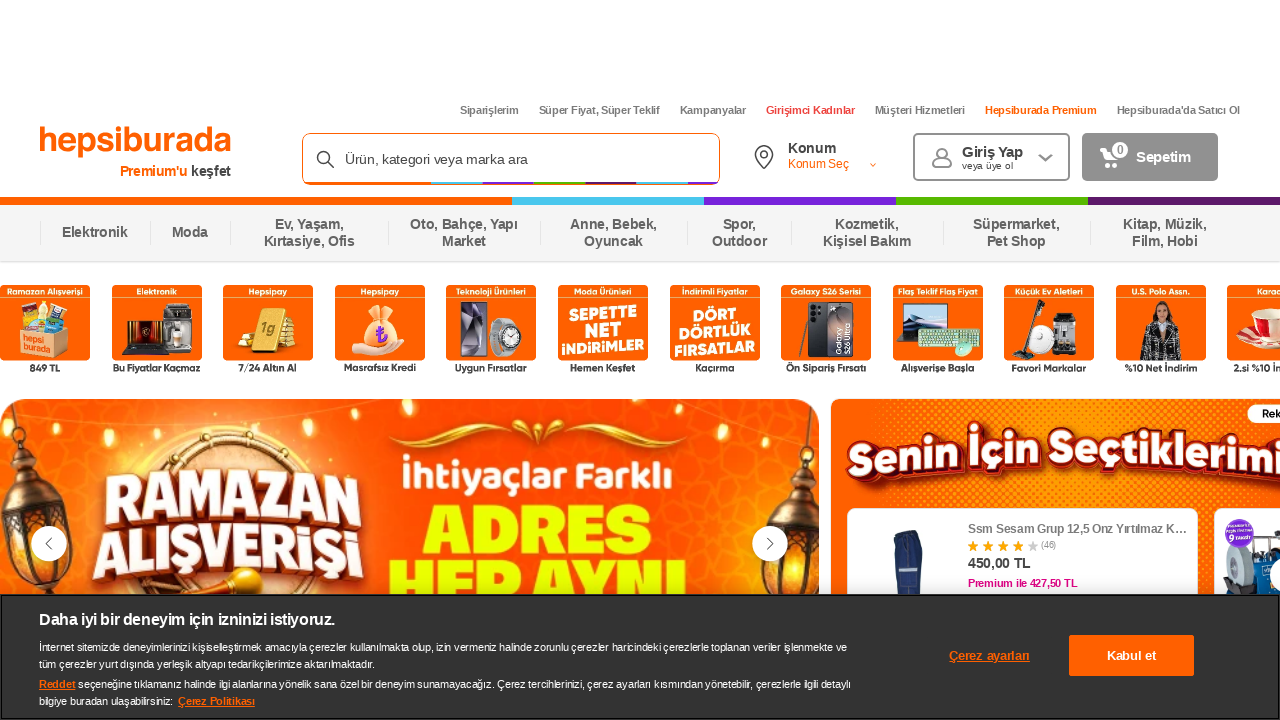